Solves a math captcha by extracting a value from an element attribute, calculating the result, and submitting the form with checkbox selections

Starting URL: http://suninjuly.github.io/get_attribute.html

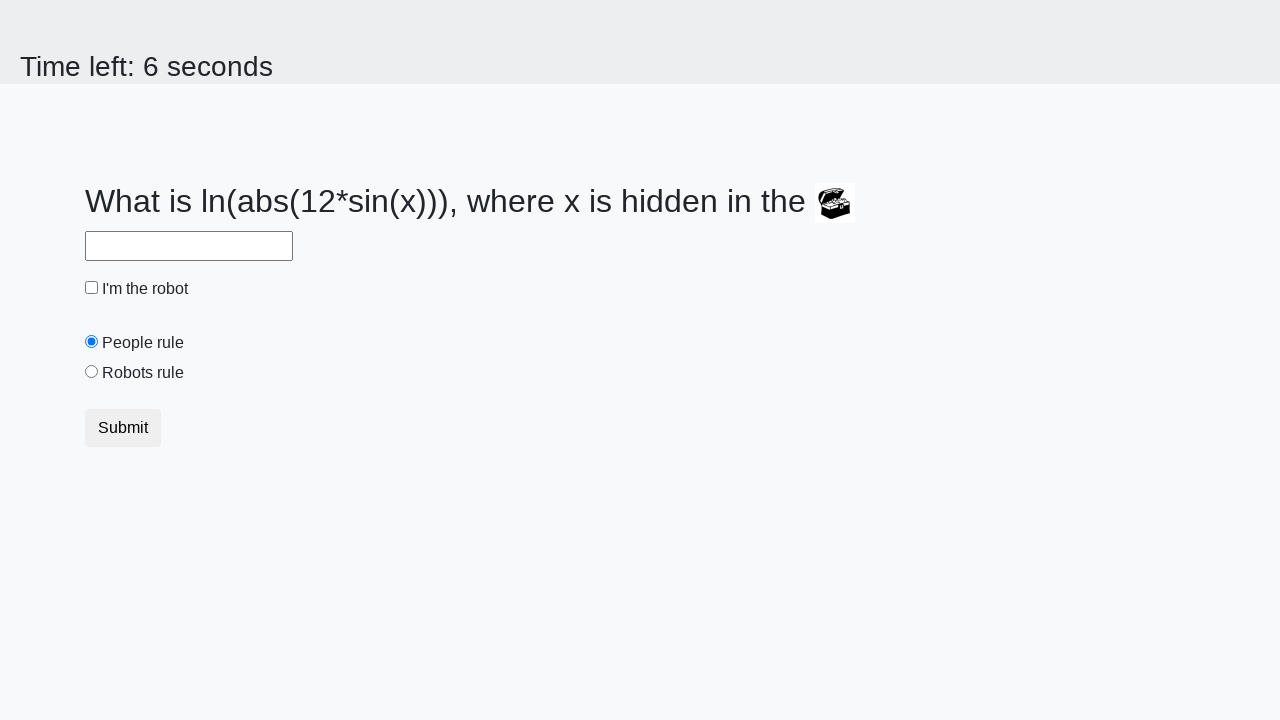

Retrieved valuex attribute from treasure element
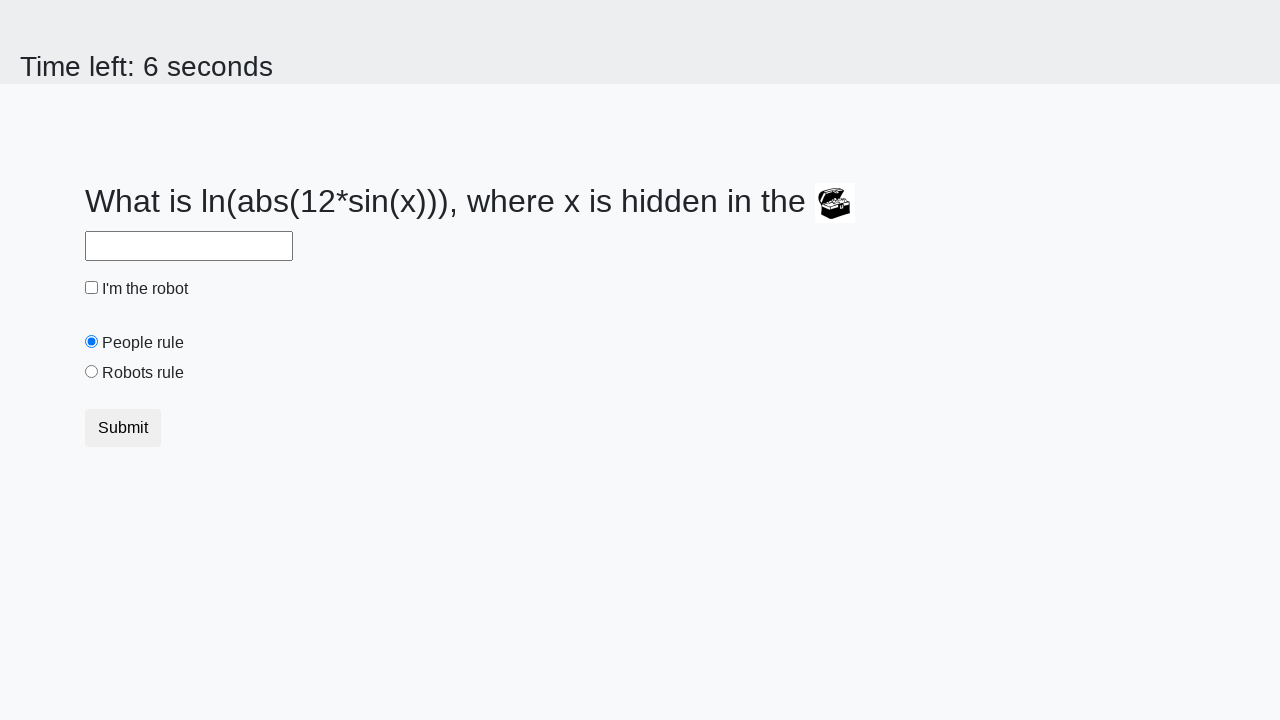

Calculated math captcha result using logarithm formula
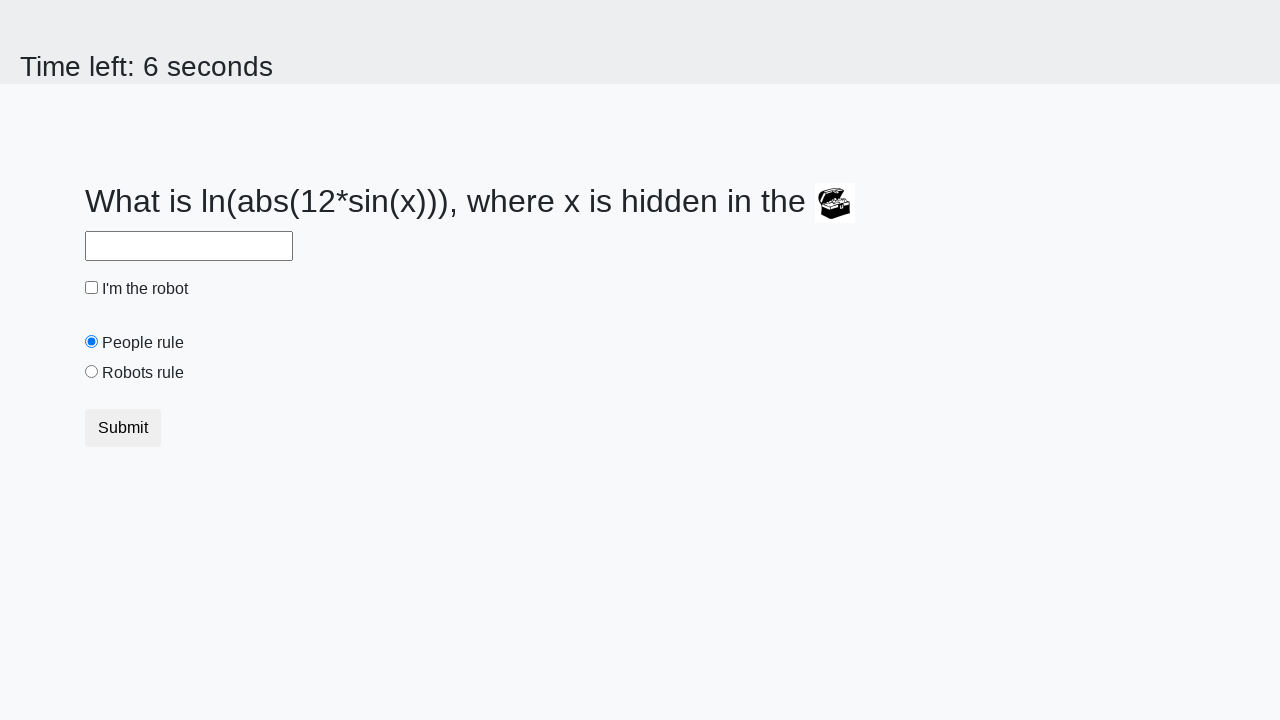

Filled answer field with calculated result on #answer
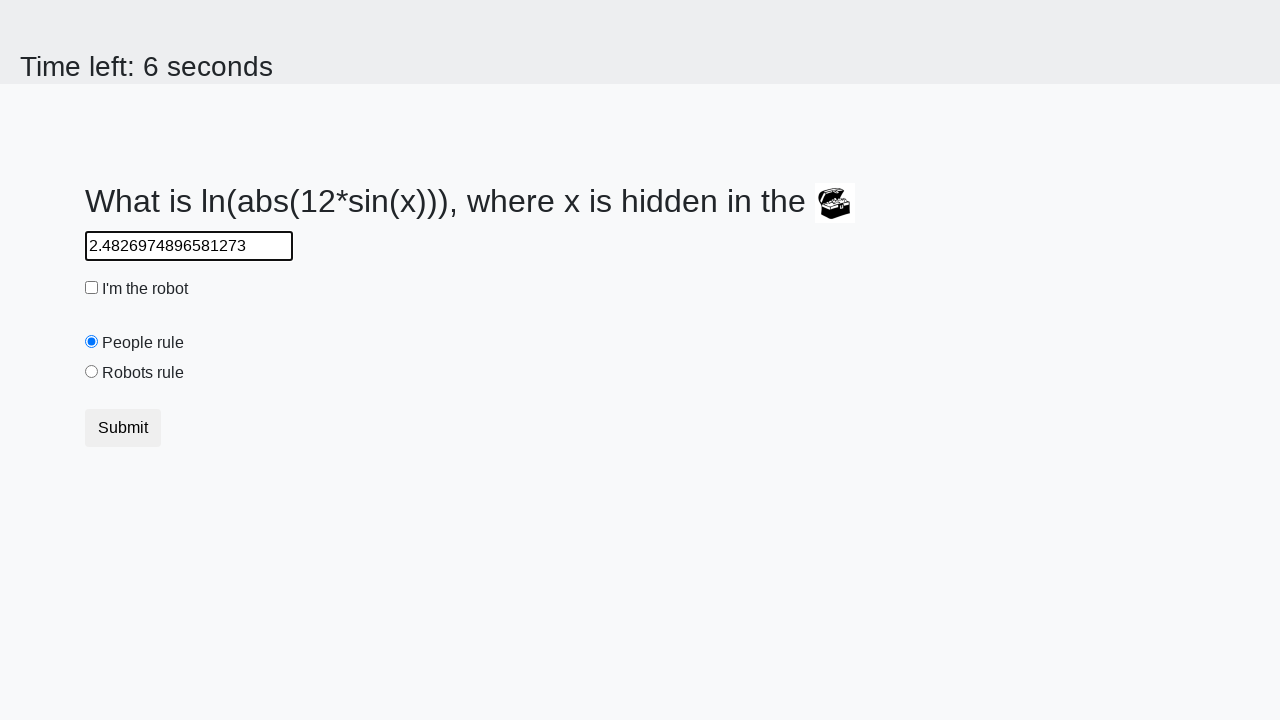

Clicked robot checkbox at (92, 288) on #robotCheckbox
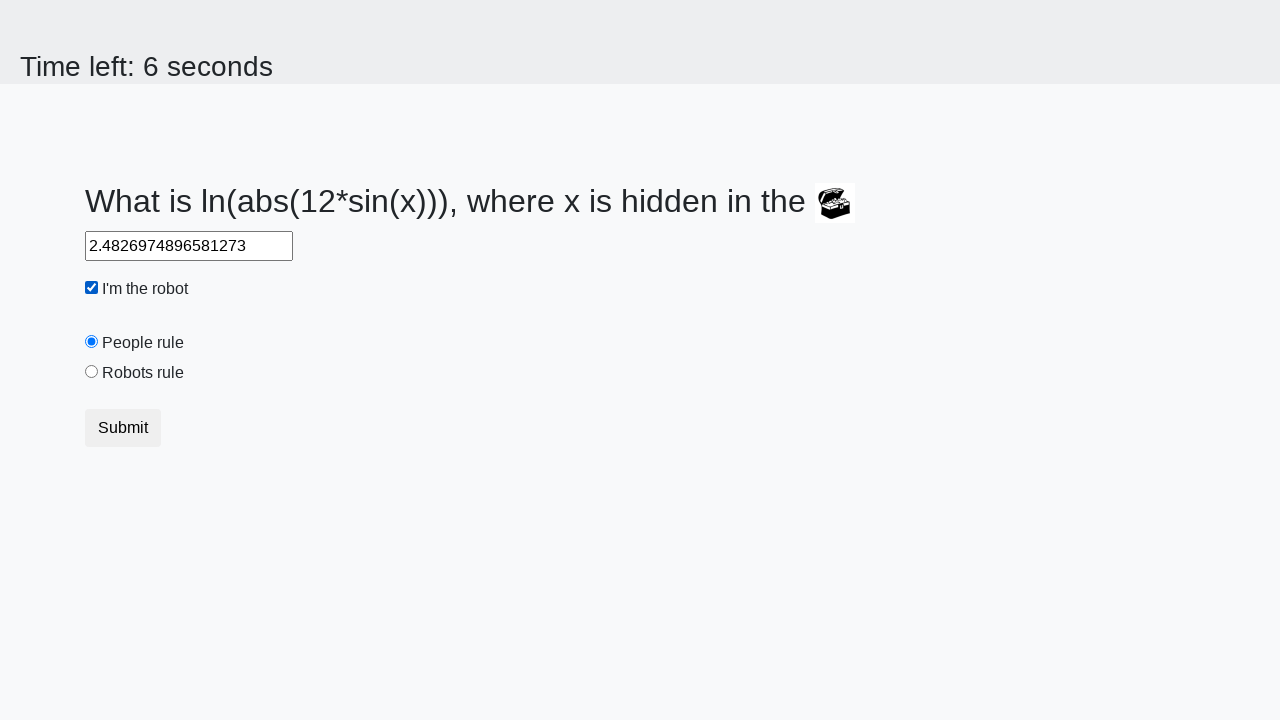

Clicked robots rule radio button at (92, 372) on #robotsRule
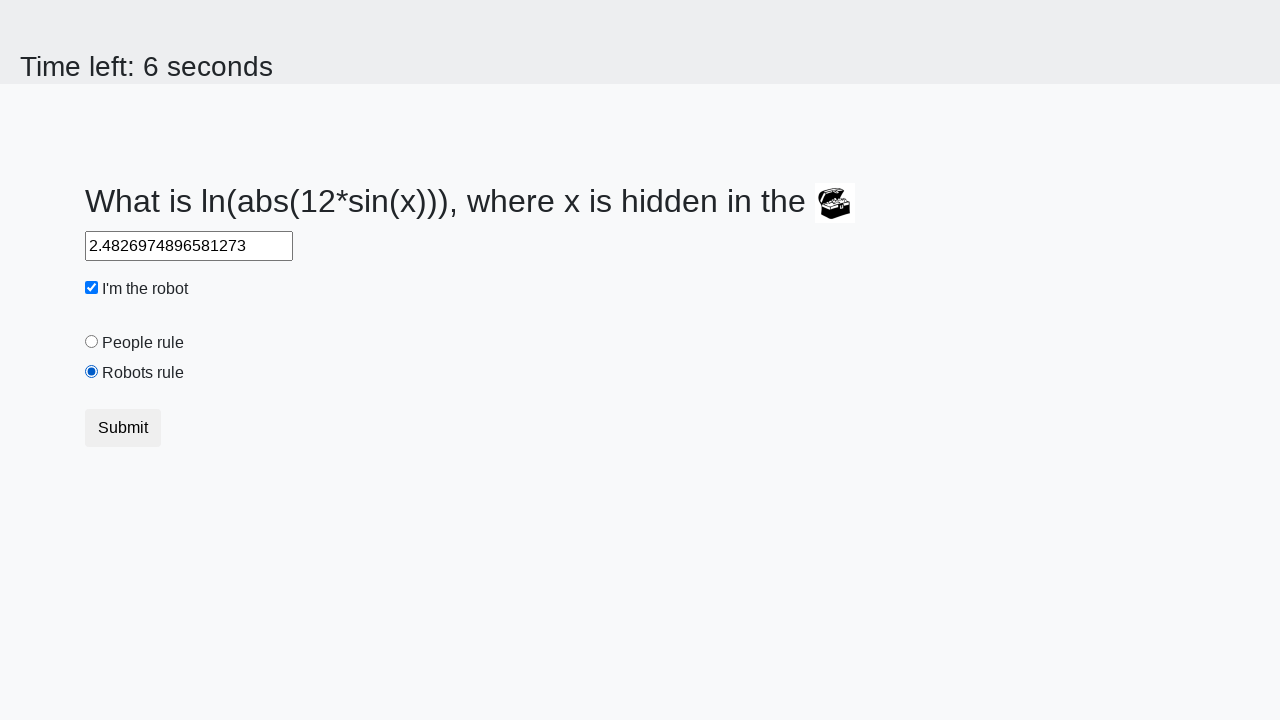

Clicked submit button to complete form submission at (123, 428) on button
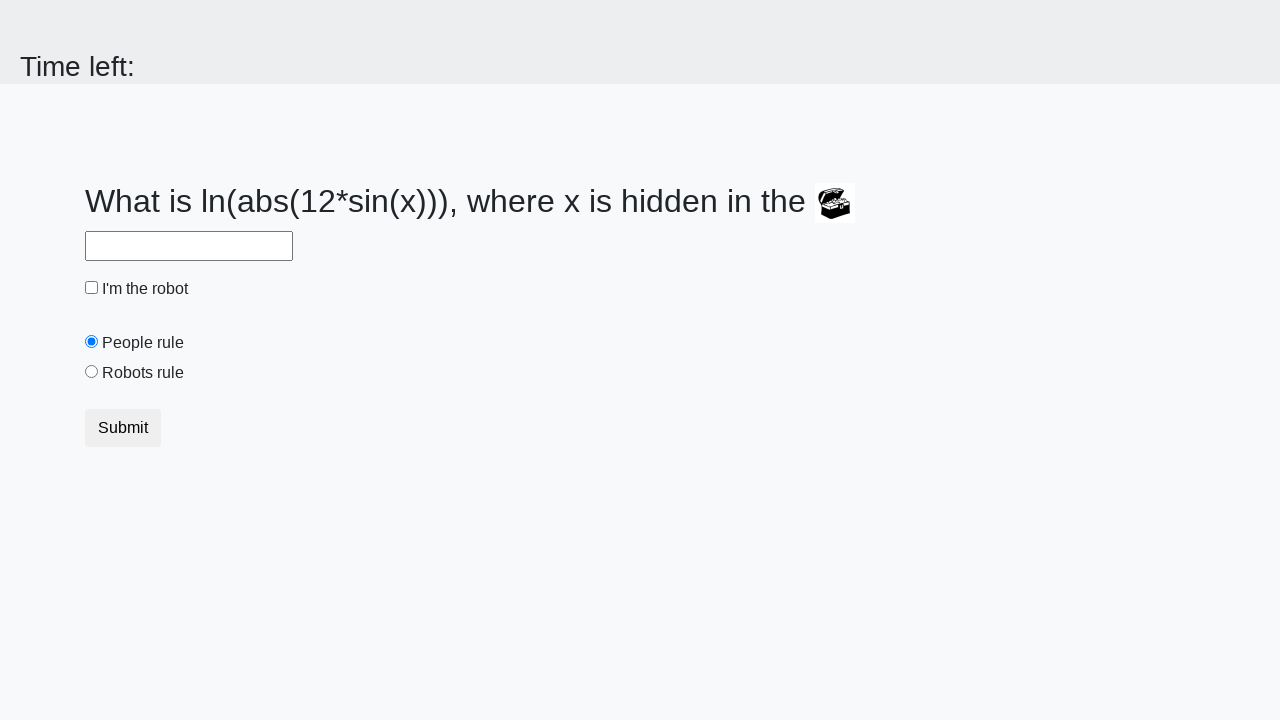

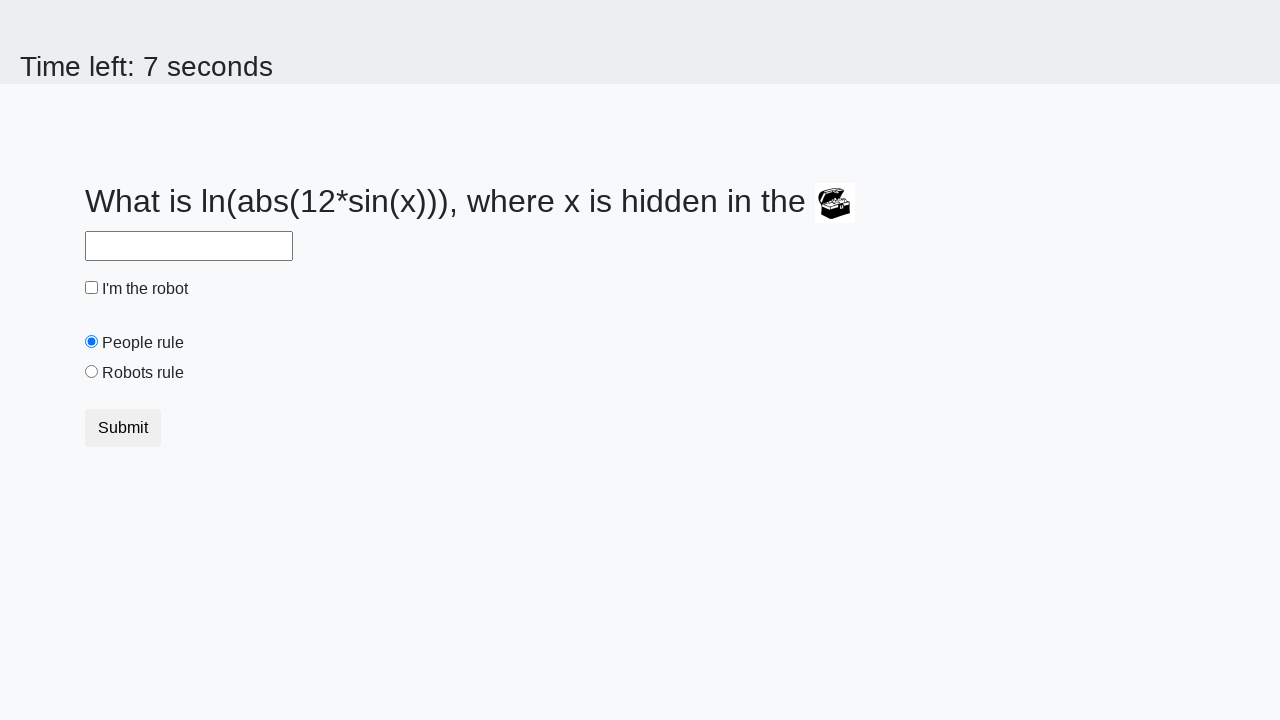